Tests that edits are cancelled when pressing Escape key

Starting URL: https://demo.playwright.dev/todomvc

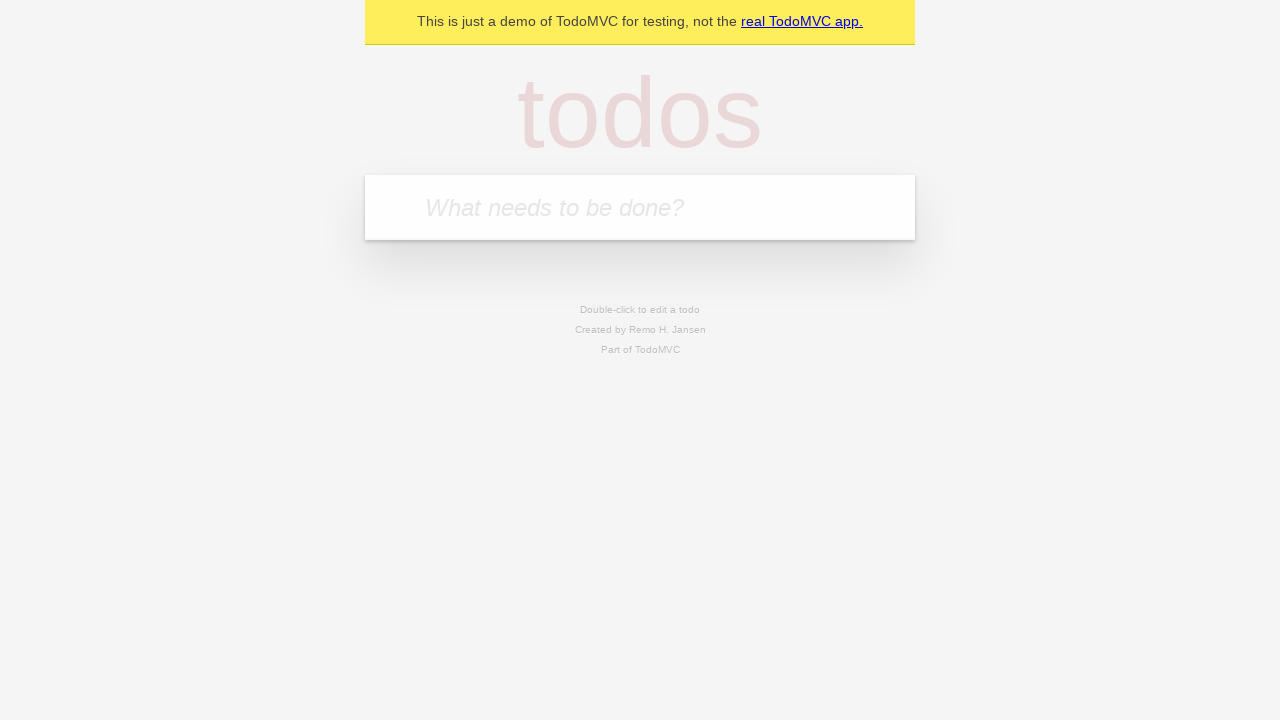

Filled new todo field with 'buy some cheese' on internal:attr=[placeholder="What needs to be done?"i]
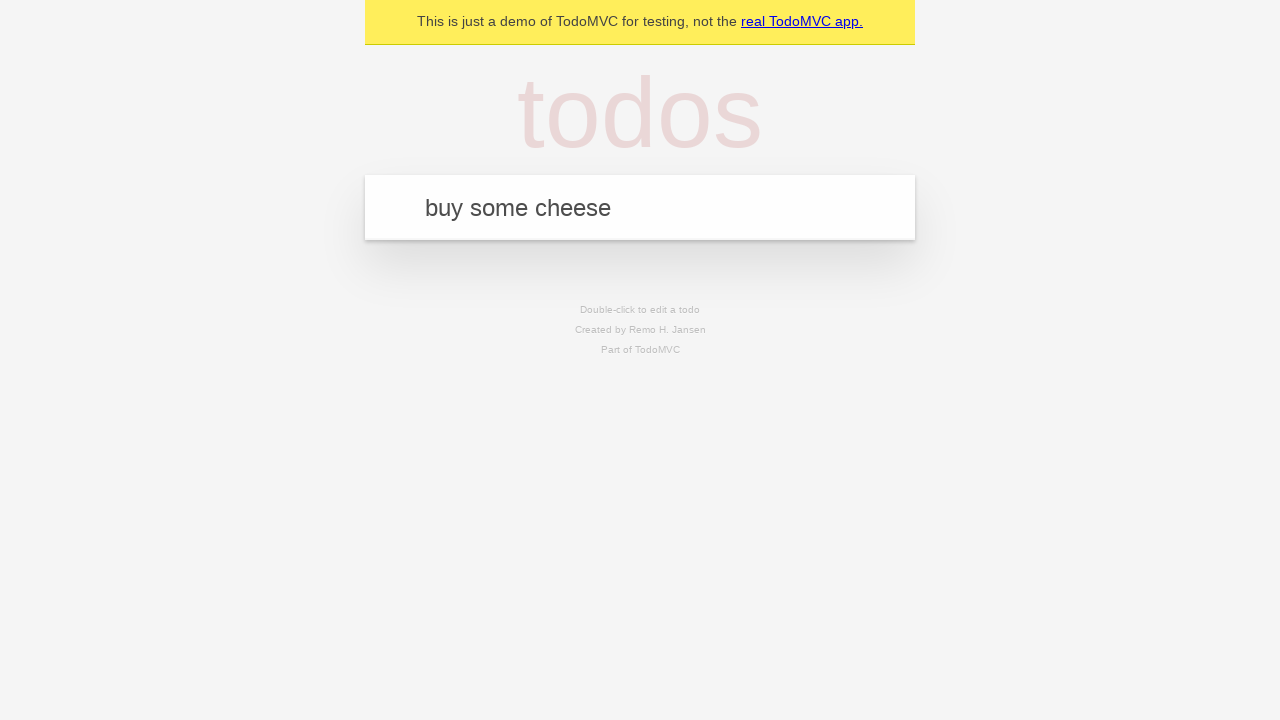

Pressed Enter to create todo 'buy some cheese' on internal:attr=[placeholder="What needs to be done?"i]
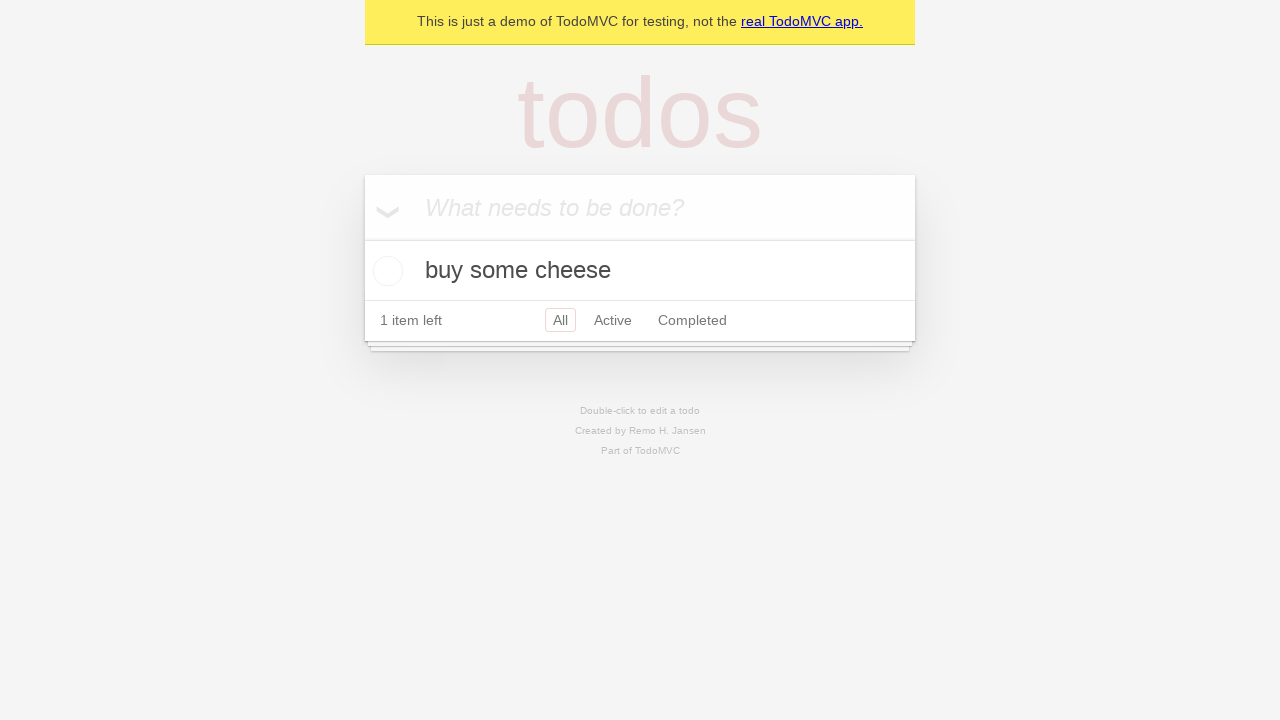

Filled new todo field with 'feed the cat' on internal:attr=[placeholder="What needs to be done?"i]
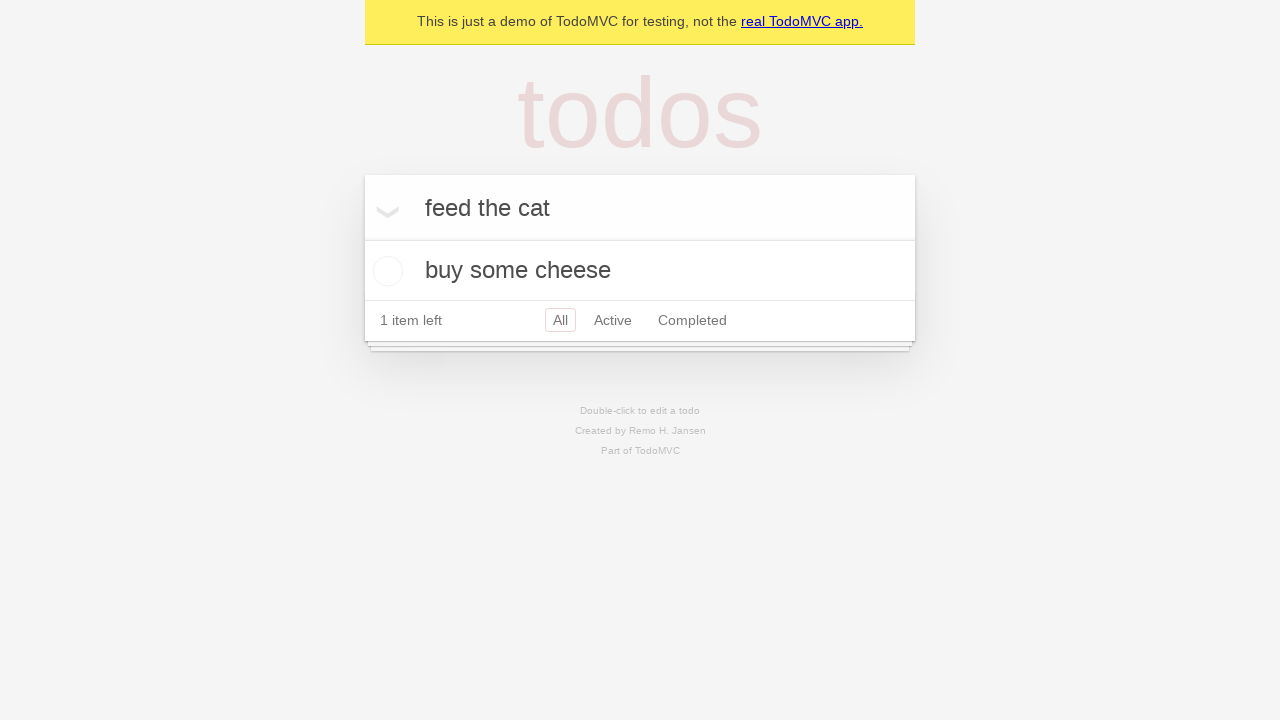

Pressed Enter to create todo 'feed the cat' on internal:attr=[placeholder="What needs to be done?"i]
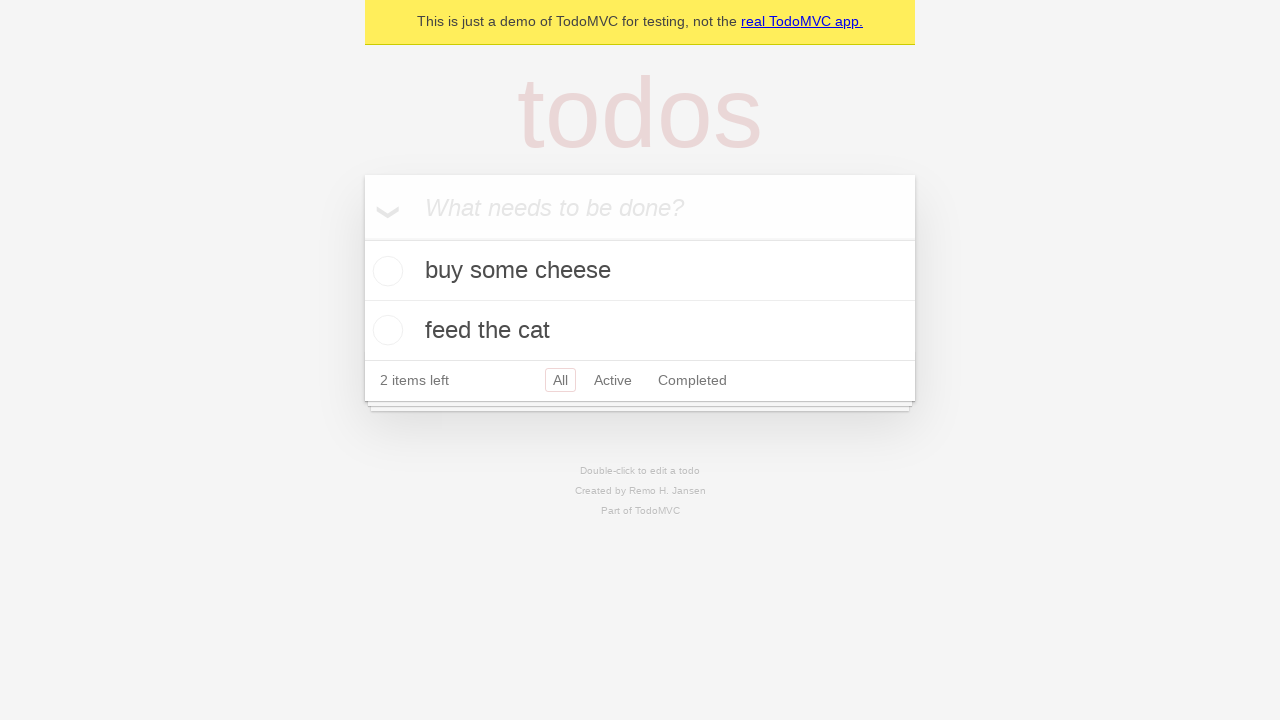

Filled new todo field with 'book a doctors appointment' on internal:attr=[placeholder="What needs to be done?"i]
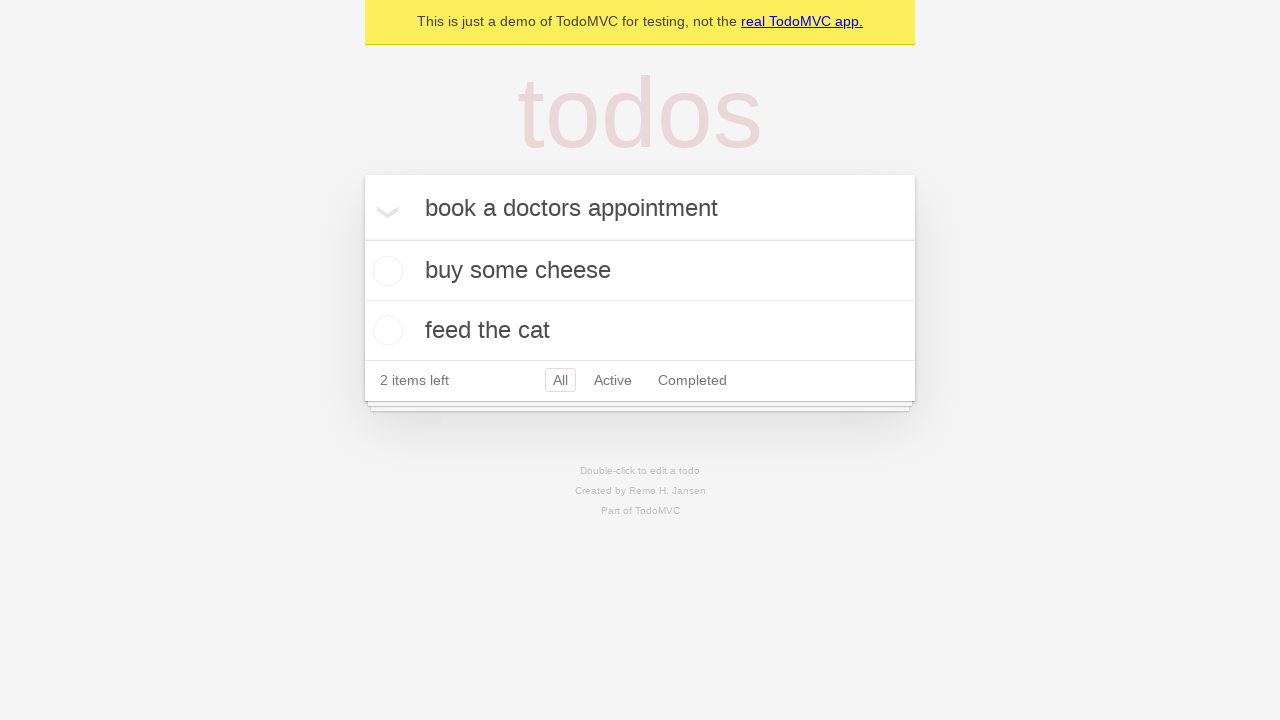

Pressed Enter to create todo 'book a doctors appointment' on internal:attr=[placeholder="What needs to be done?"i]
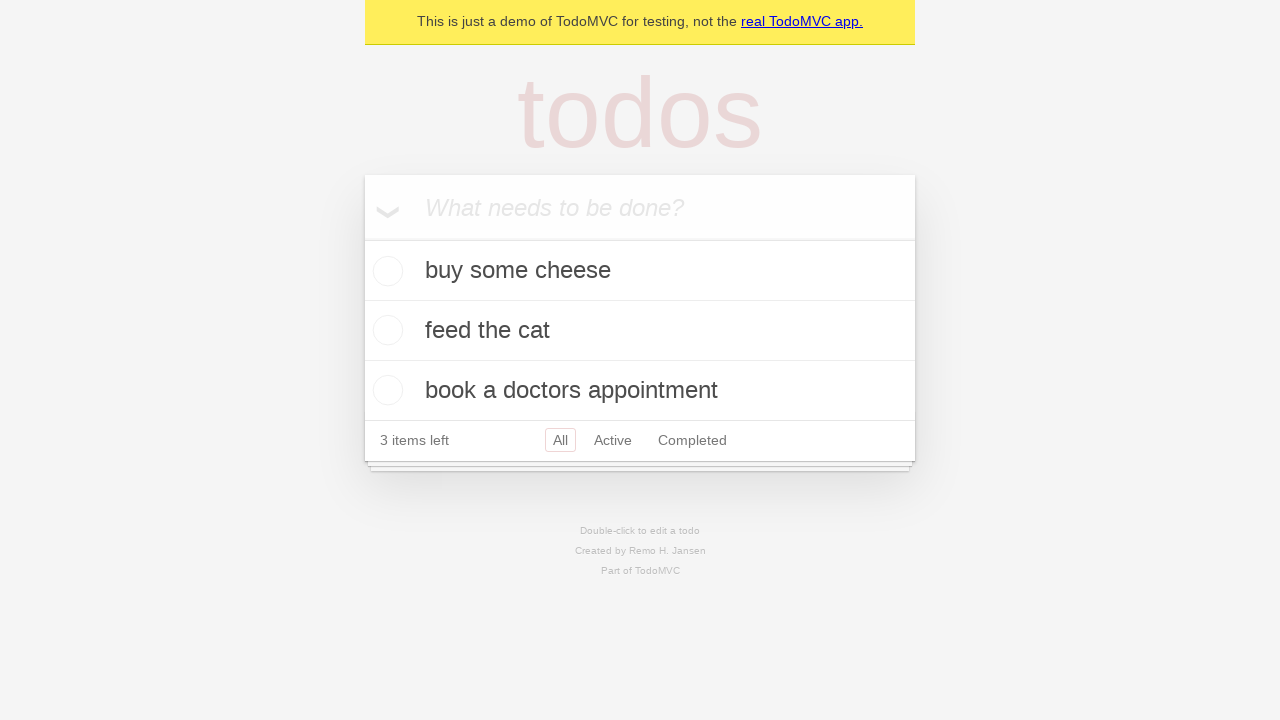

Waited for all 3 todos to be created
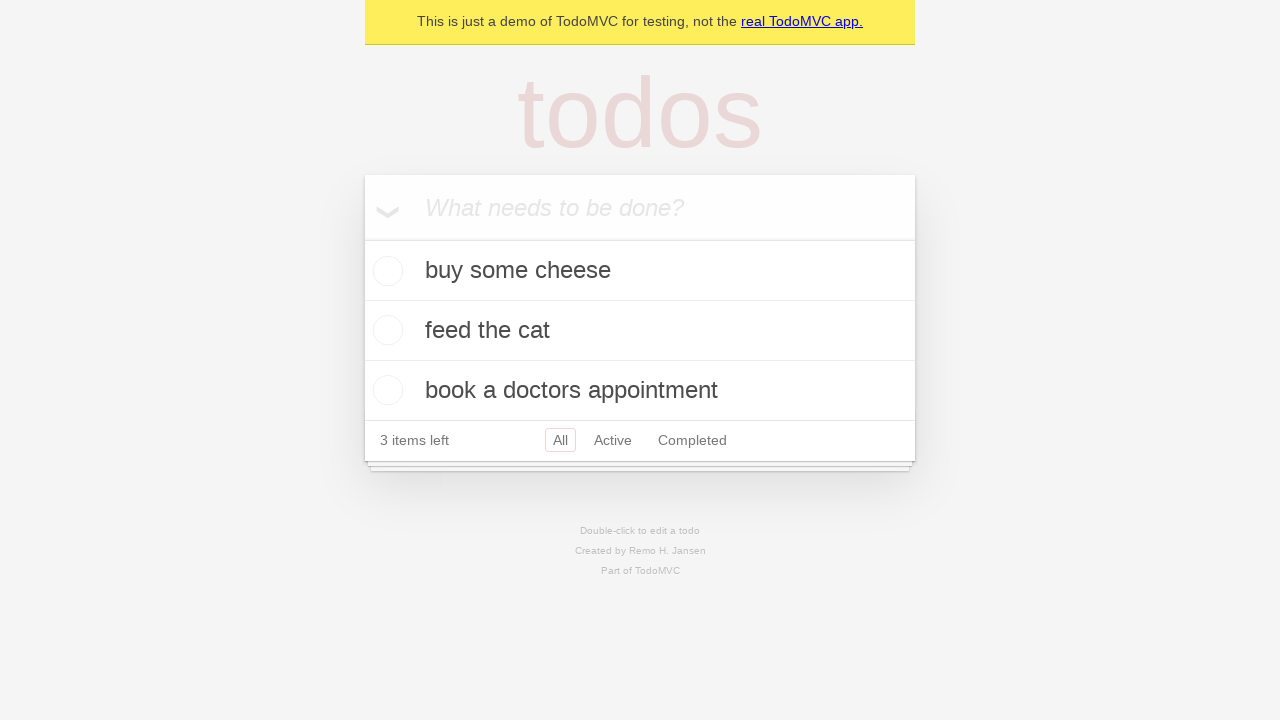

Double-clicked the second todo item to start editing at (640, 331) on internal:testid=[data-testid="todo-item"s] >> nth=1
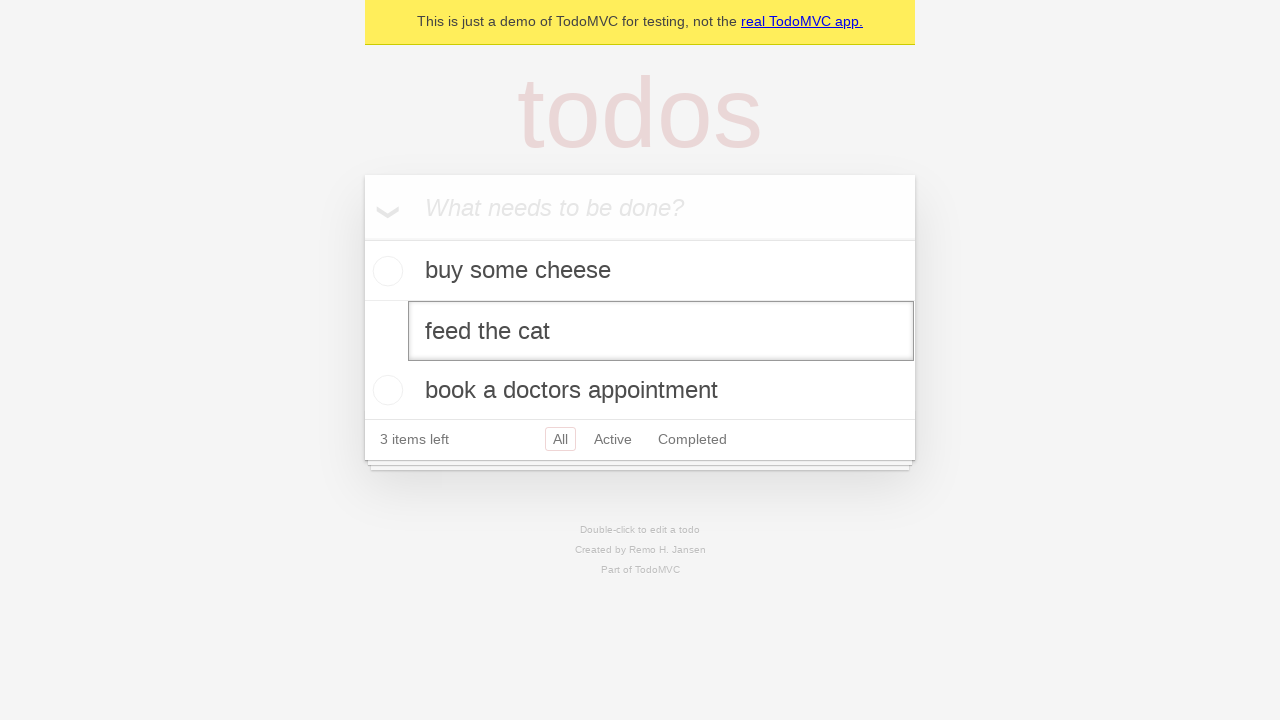

Filled edit field with 'buy some sausages' on internal:testid=[data-testid="todo-item"s] >> nth=1 >> internal:role=textbox[nam
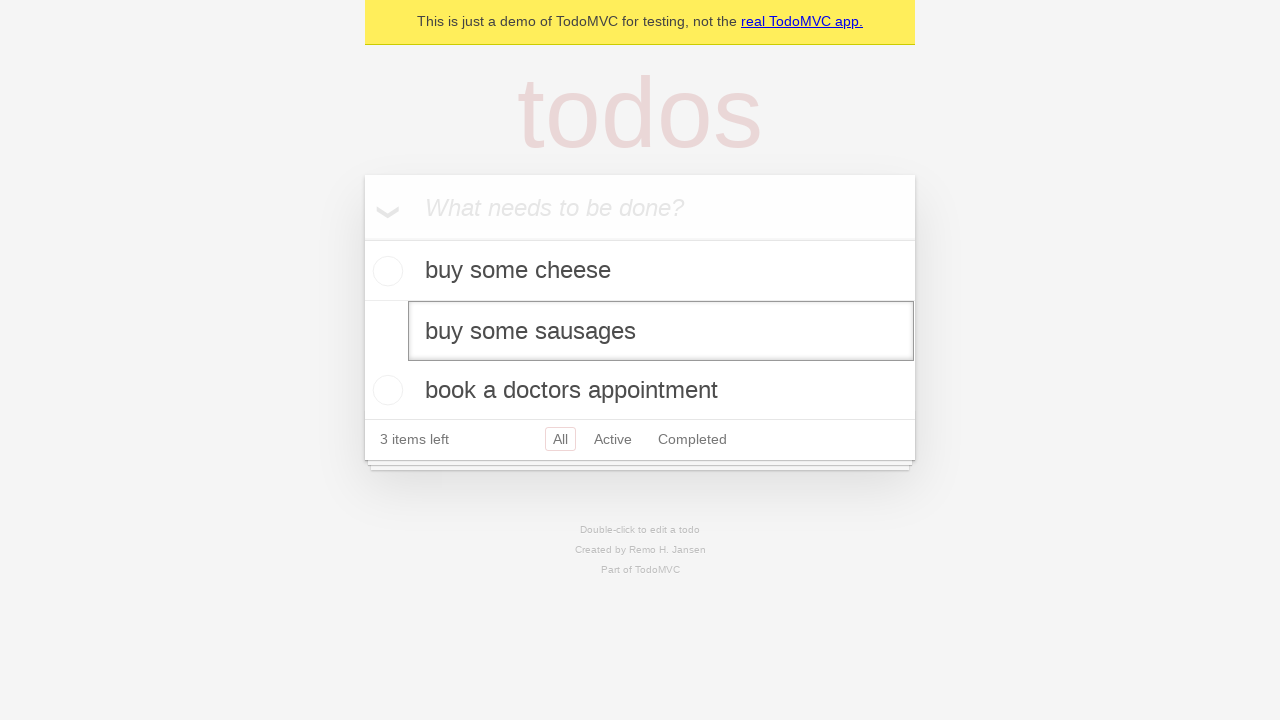

Pressed Escape key to cancel the edit on internal:testid=[data-testid="todo-item"s] >> nth=1 >> internal:role=textbox[nam
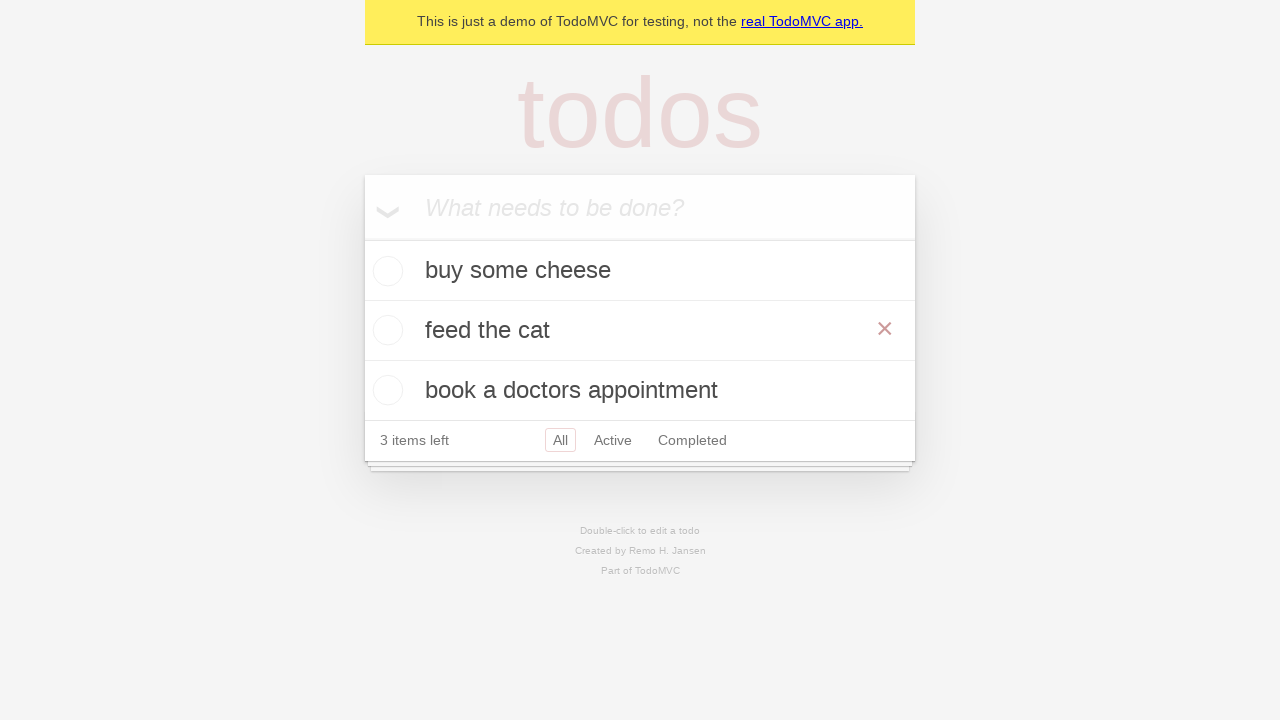

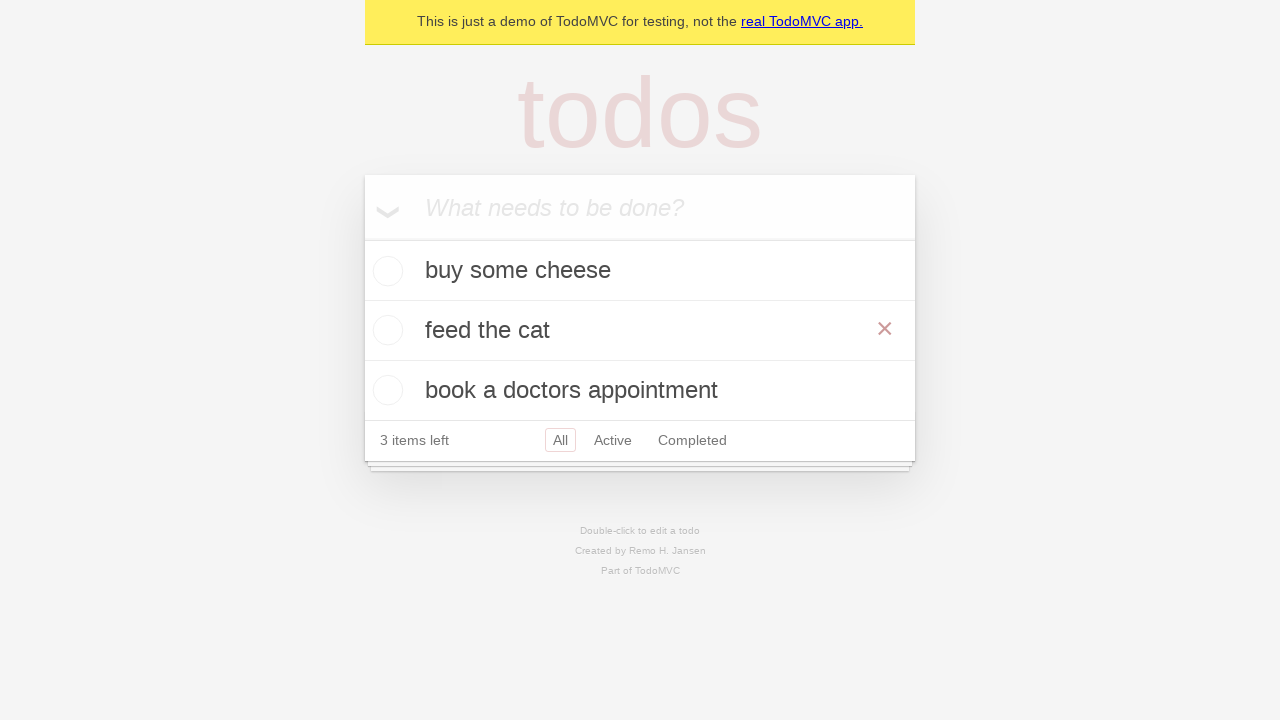